Tests Agoda's search functionality by clicking on the search input field and typing a destination (Bangkok) to trigger the autocomplete/suggestion feature.

Starting URL: https://www.agoda.com

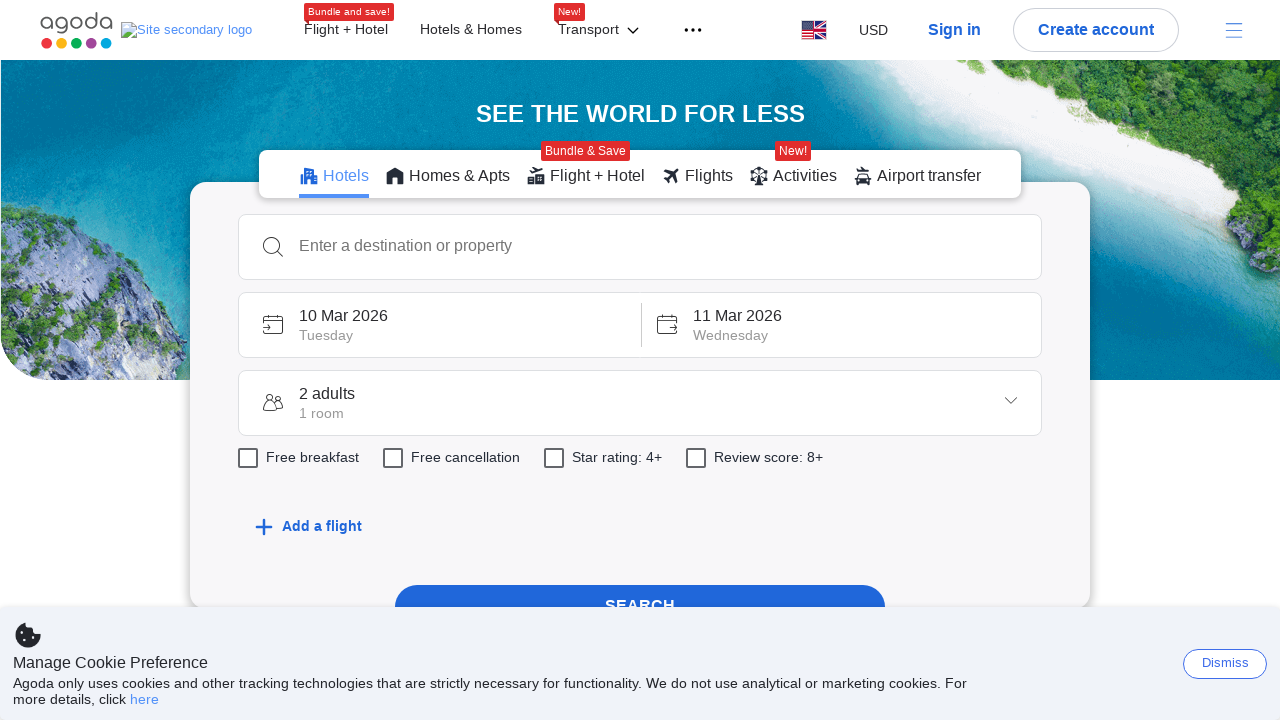

Clicked on search input field at (660, 246) on [data-selenium='textInput']
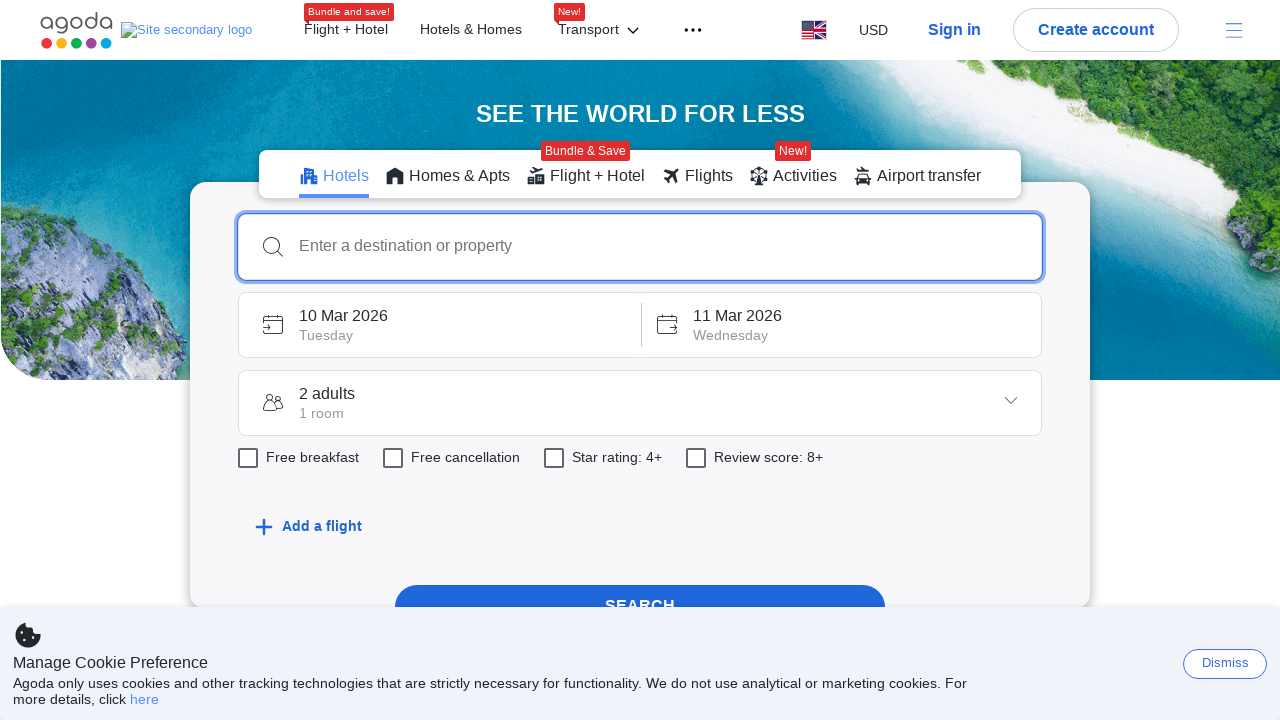

Typed 'Bangkok' in search field to trigger autocomplete on [data-selenium='textInput']
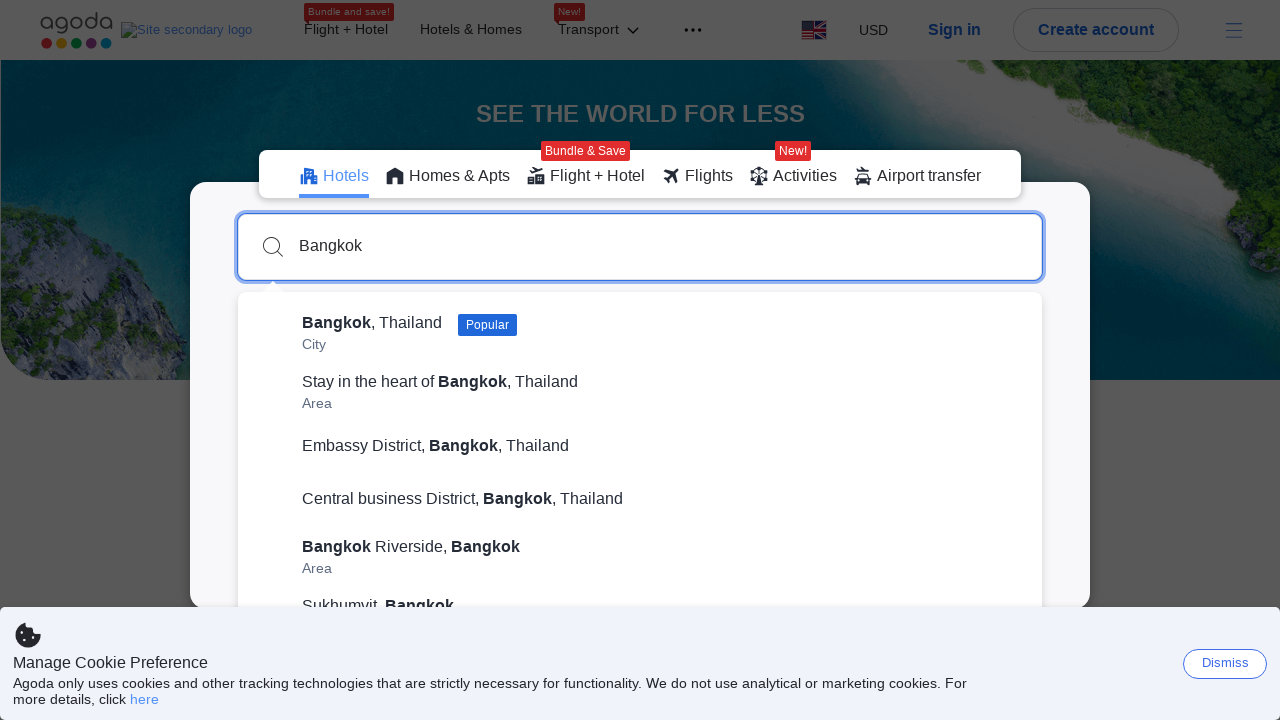

Waited for search suggestions/autocomplete to appear
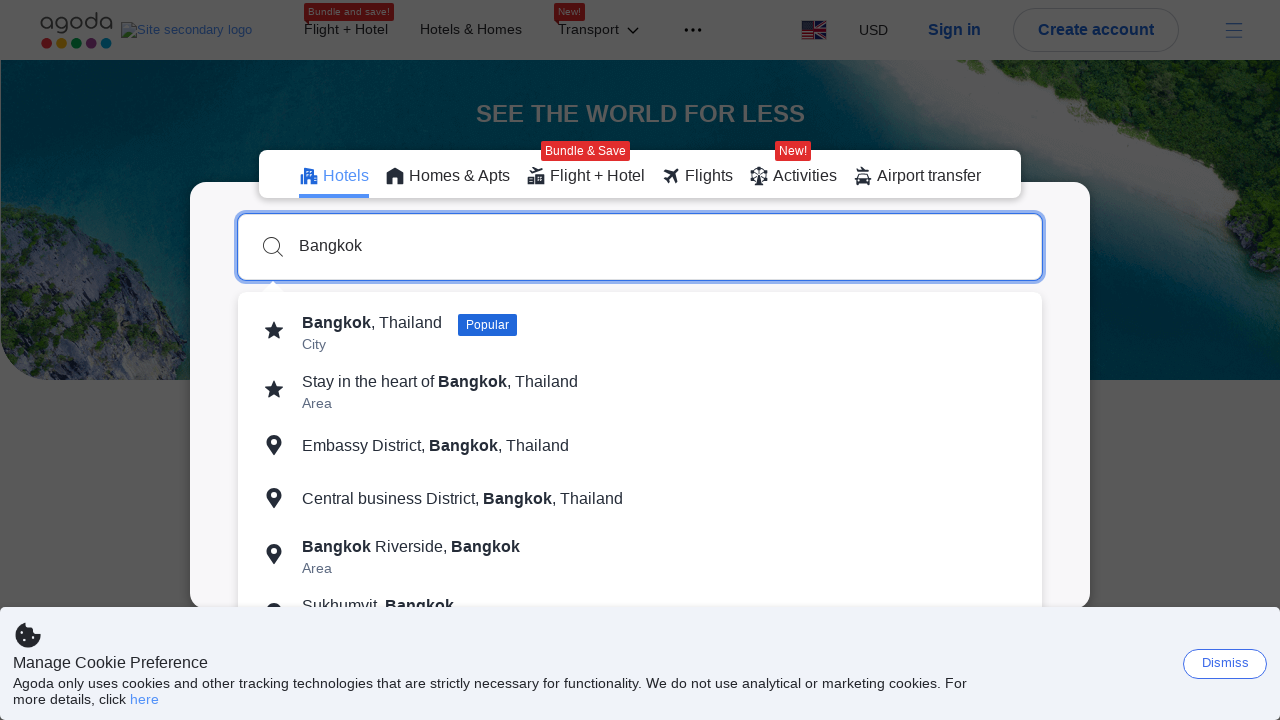

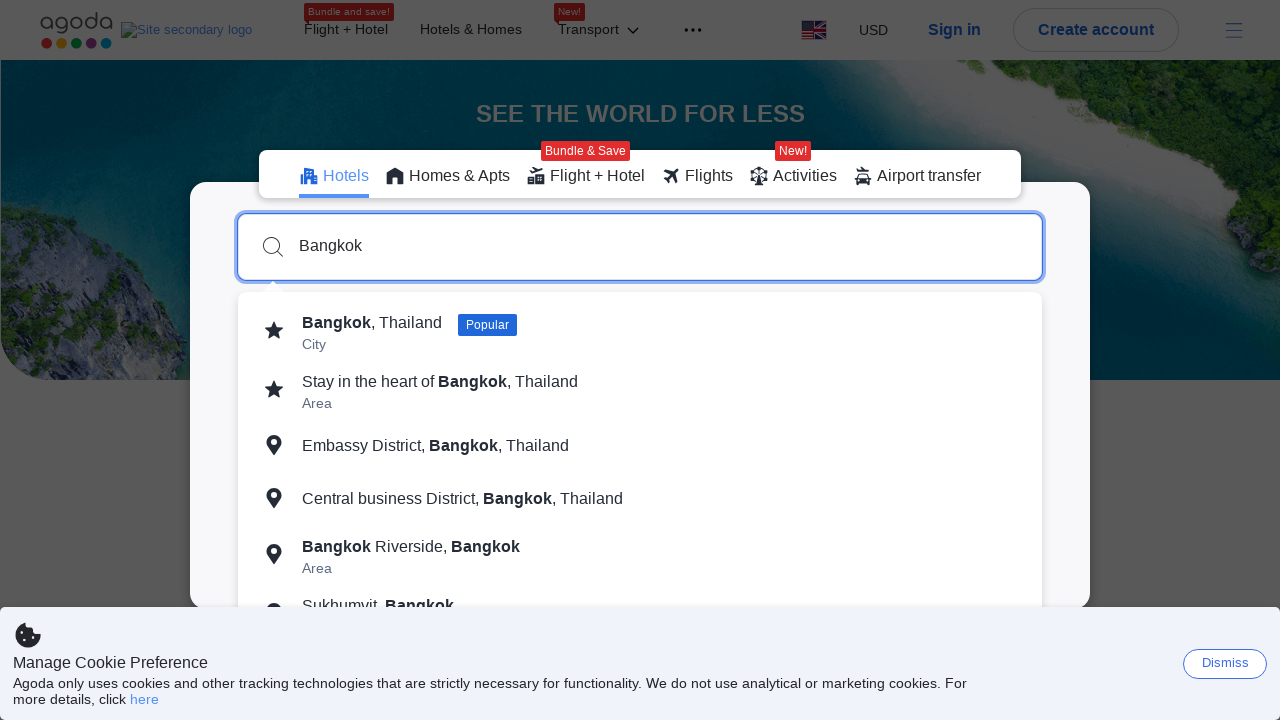